Tests dropdown select functionality by selecting options using different methods: by value, by visible text, and by index

Starting URL: https://the-internet.herokuapp.com/dropdown

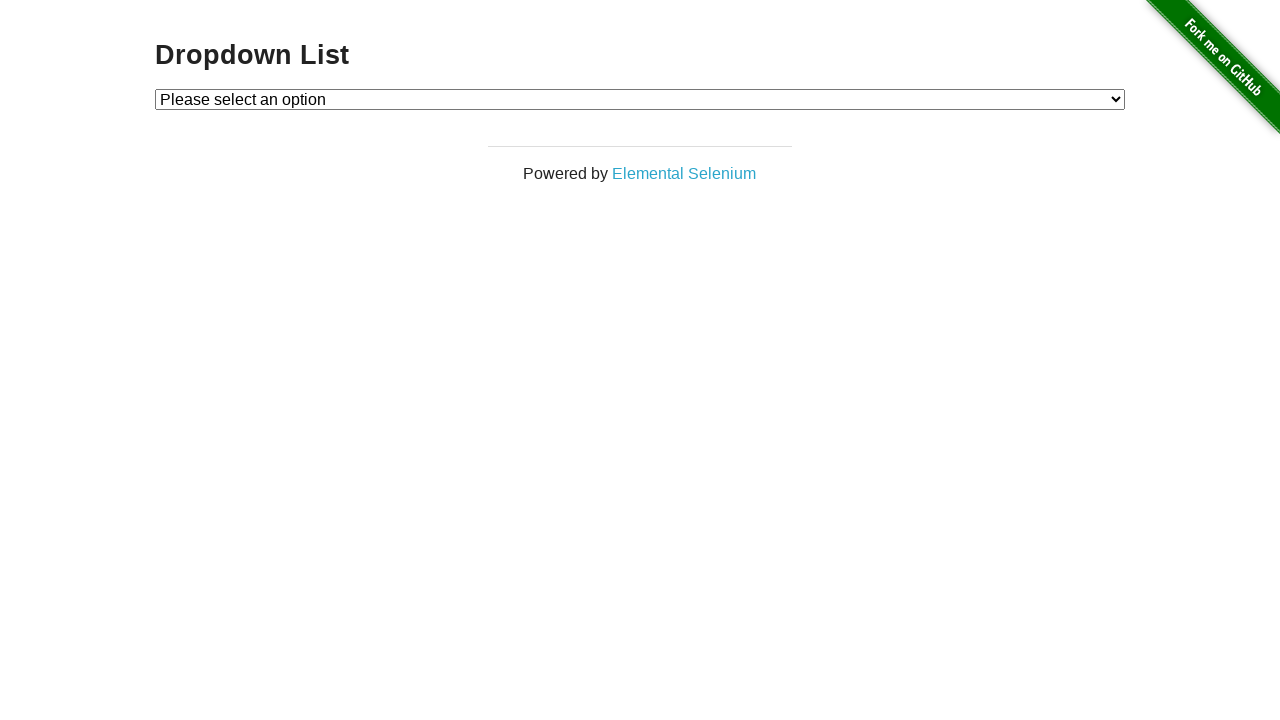

Located dropdown element with id 'dropdown'
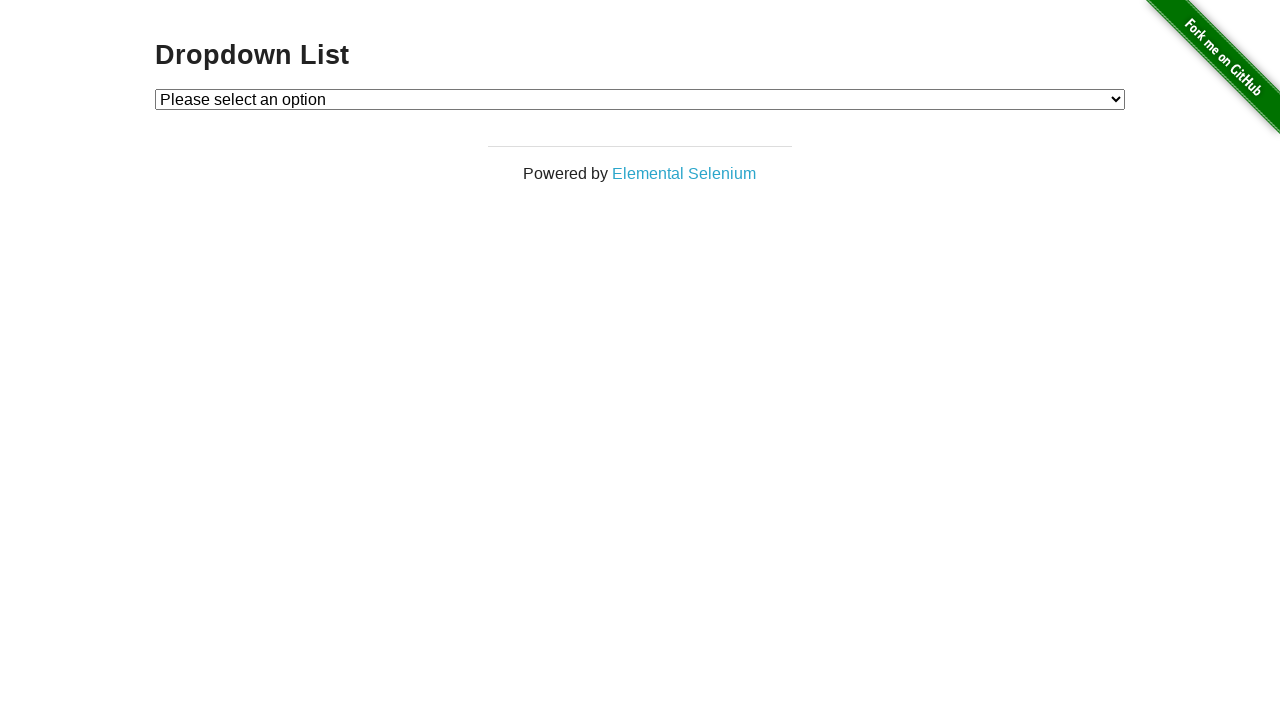

Selected Option 1 by value '1' on #dropdown
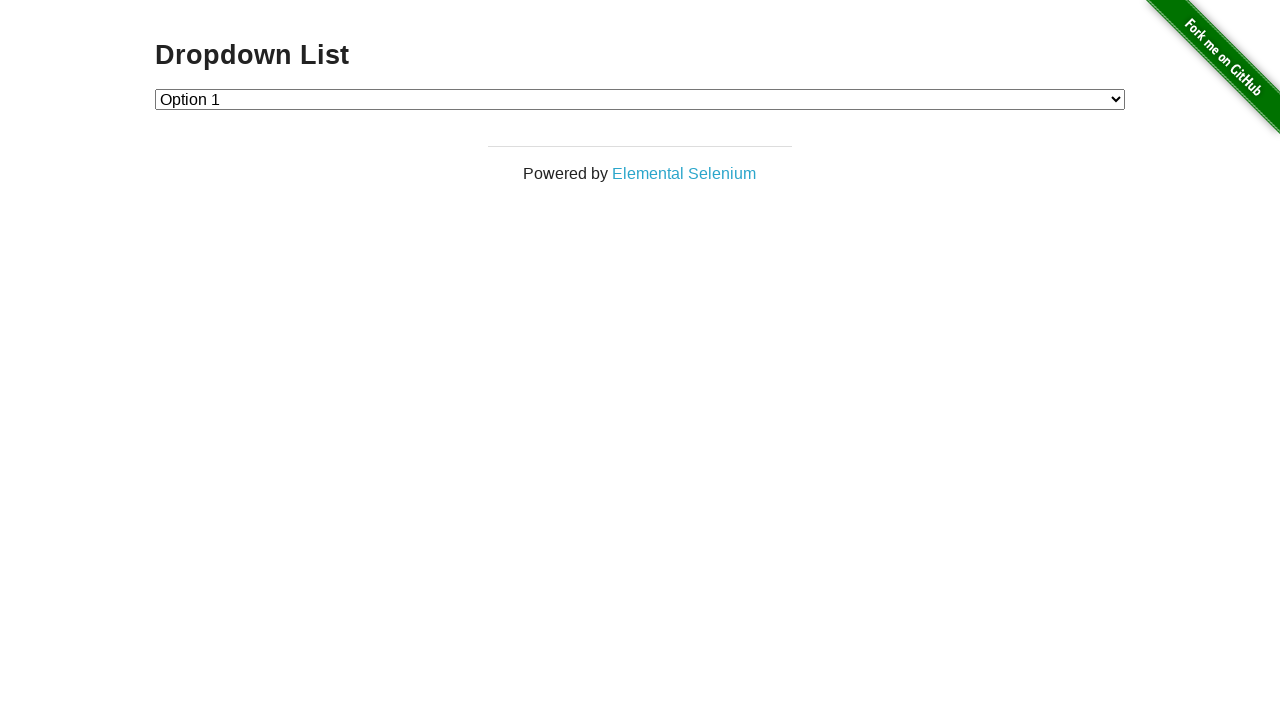

Selected Option 2 by visible text on #dropdown
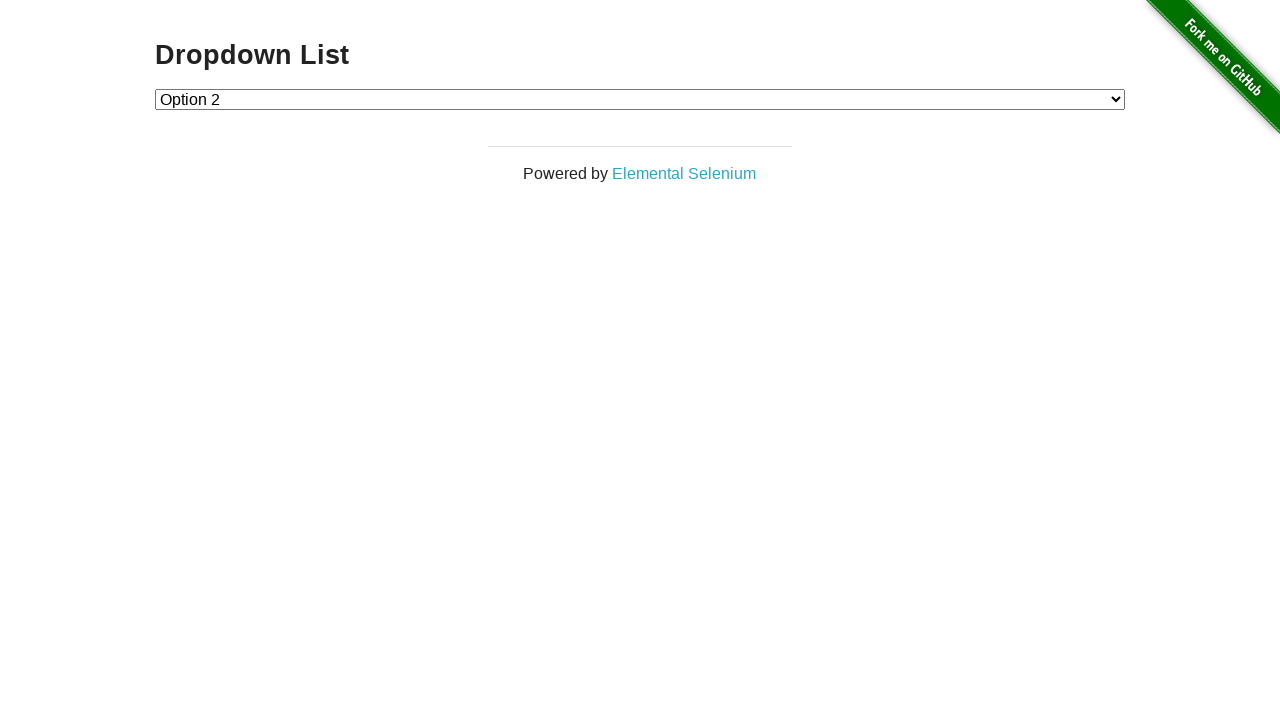

Selected Option 1 by index 1 on #dropdown
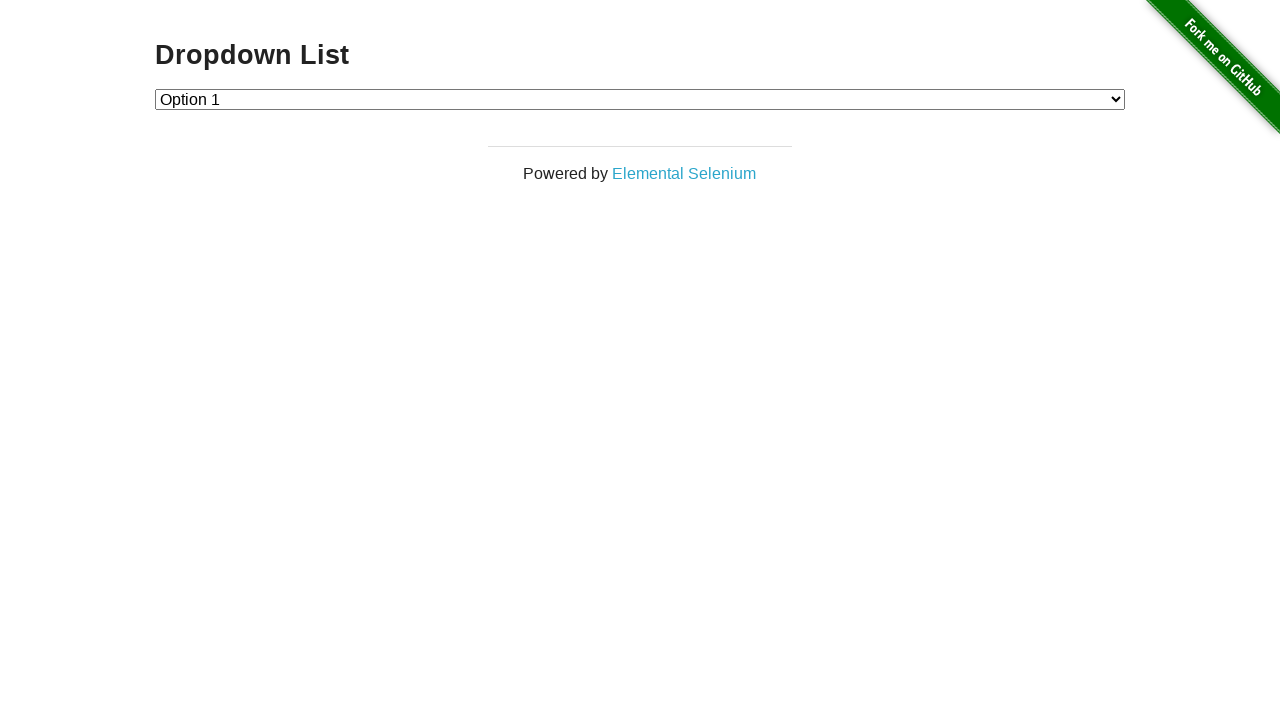

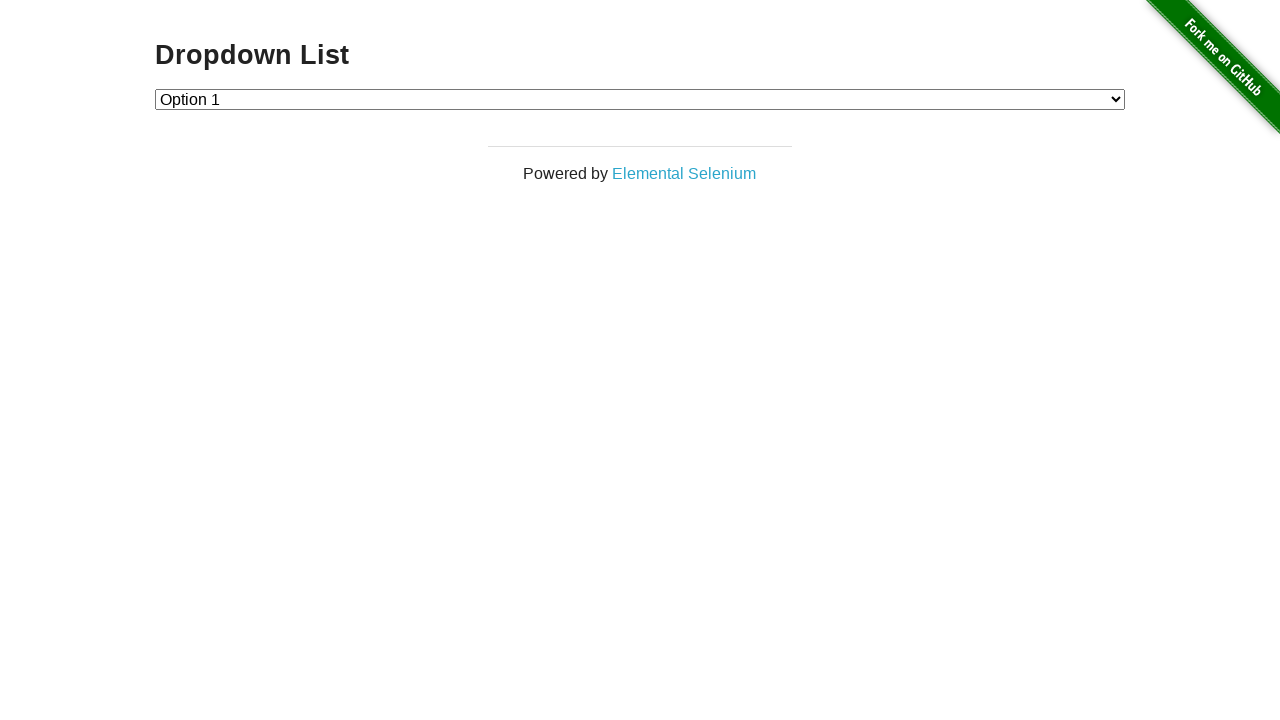